Navigates to an HTML forms demo page and verifies that radio button elements are present and accessible on the page.

Starting URL: http://echoecho.com/htmlforms10.htm

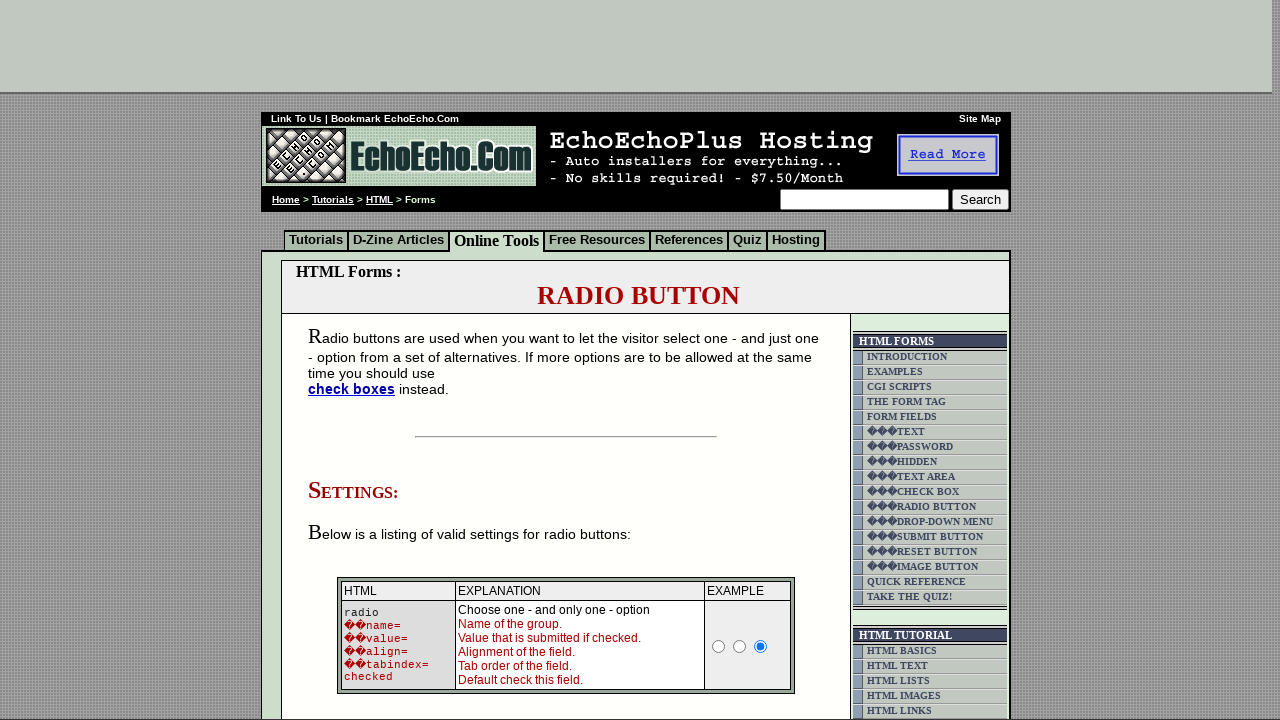

Waited for radio button group 'group1' to load
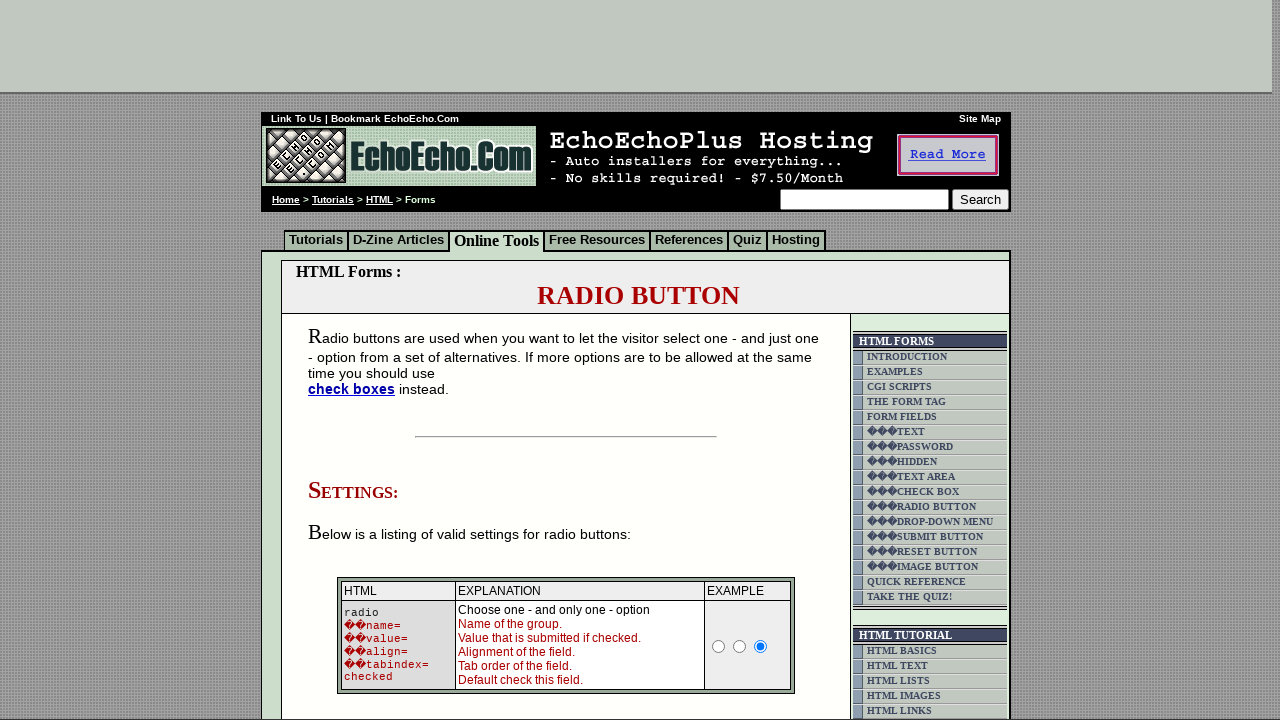

Located all radio button elements with name 'group1'
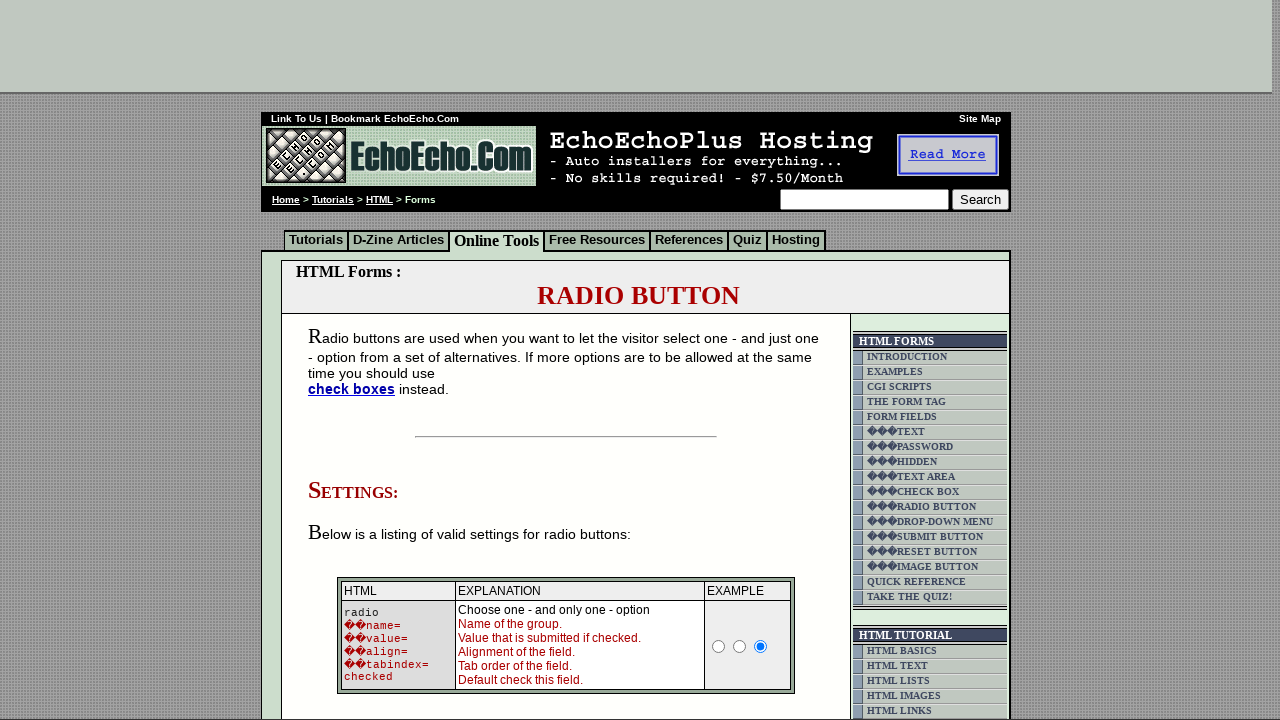

Clicked the first radio button to verify interaction at (356, 360) on input[name='group1'] >> nth=0
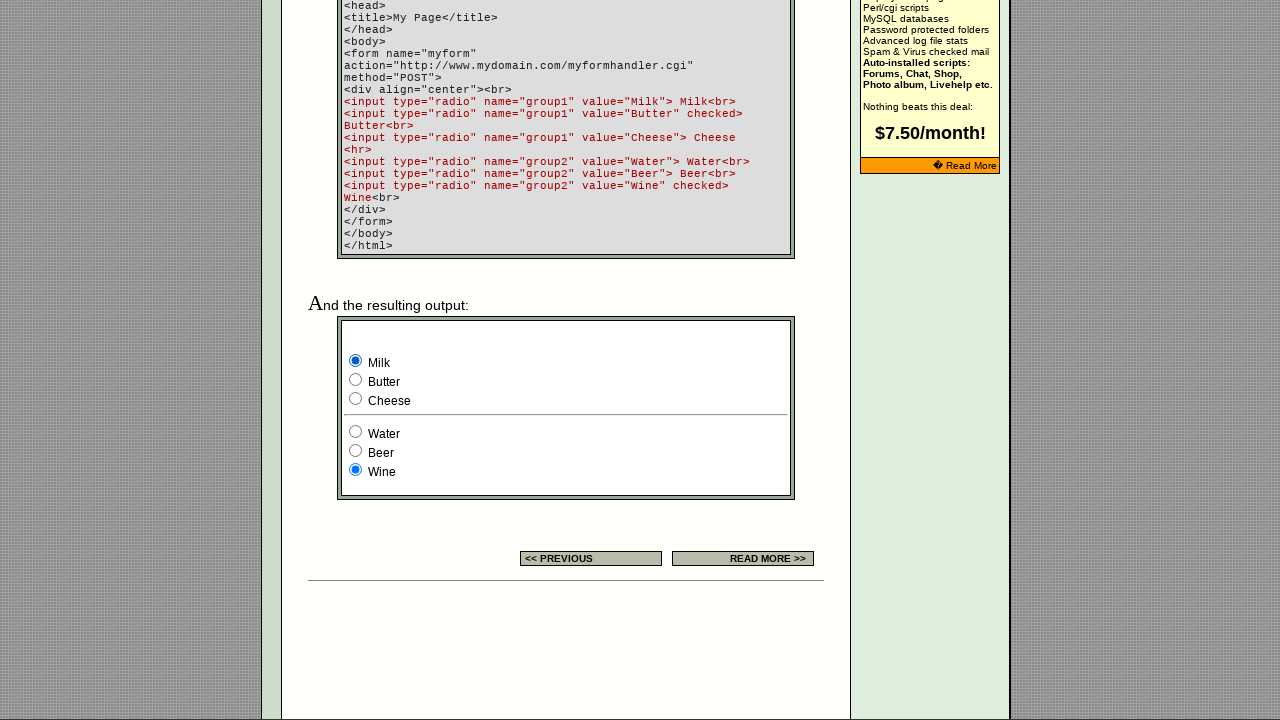

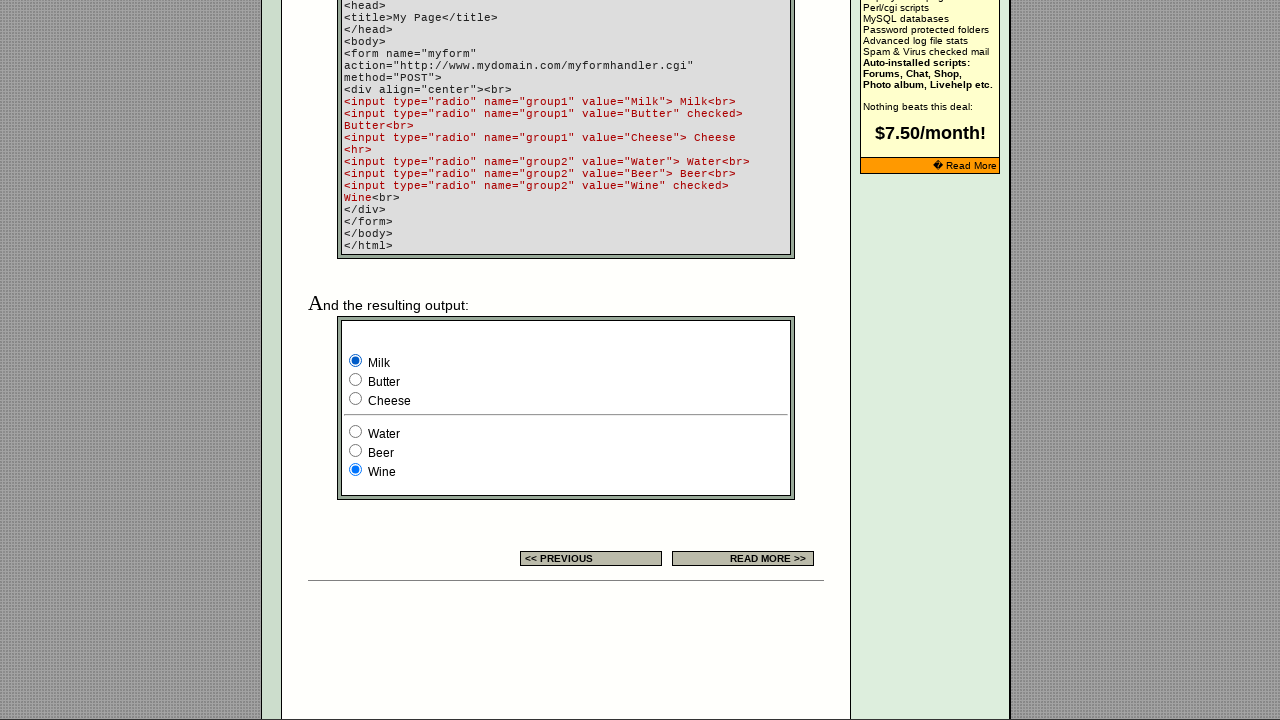